Tests JavaScript alert functionality by navigating to the JavaScript Alerts page, clicking a button to trigger a confirm dialog, accepting the alert, and verifying the result message shows "You clicked: Ok"

Starting URL: https://the-internet.herokuapp.com/

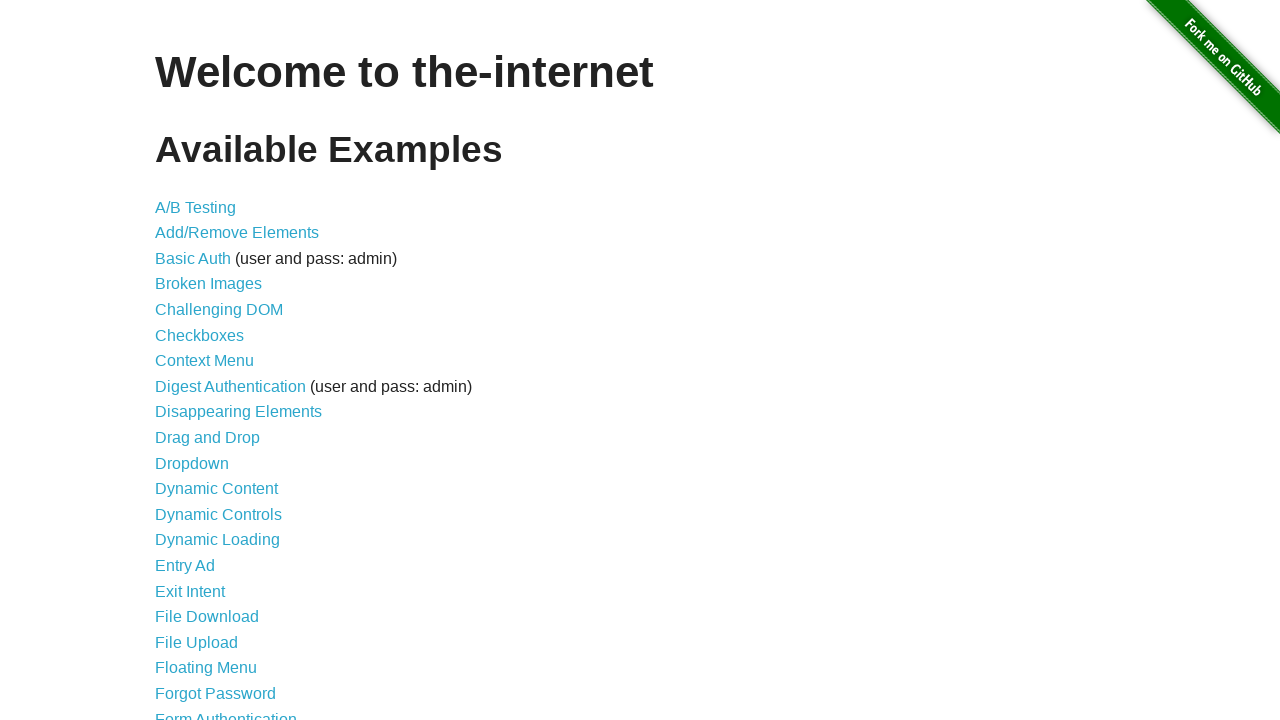

Set viewport size to 1920x1080
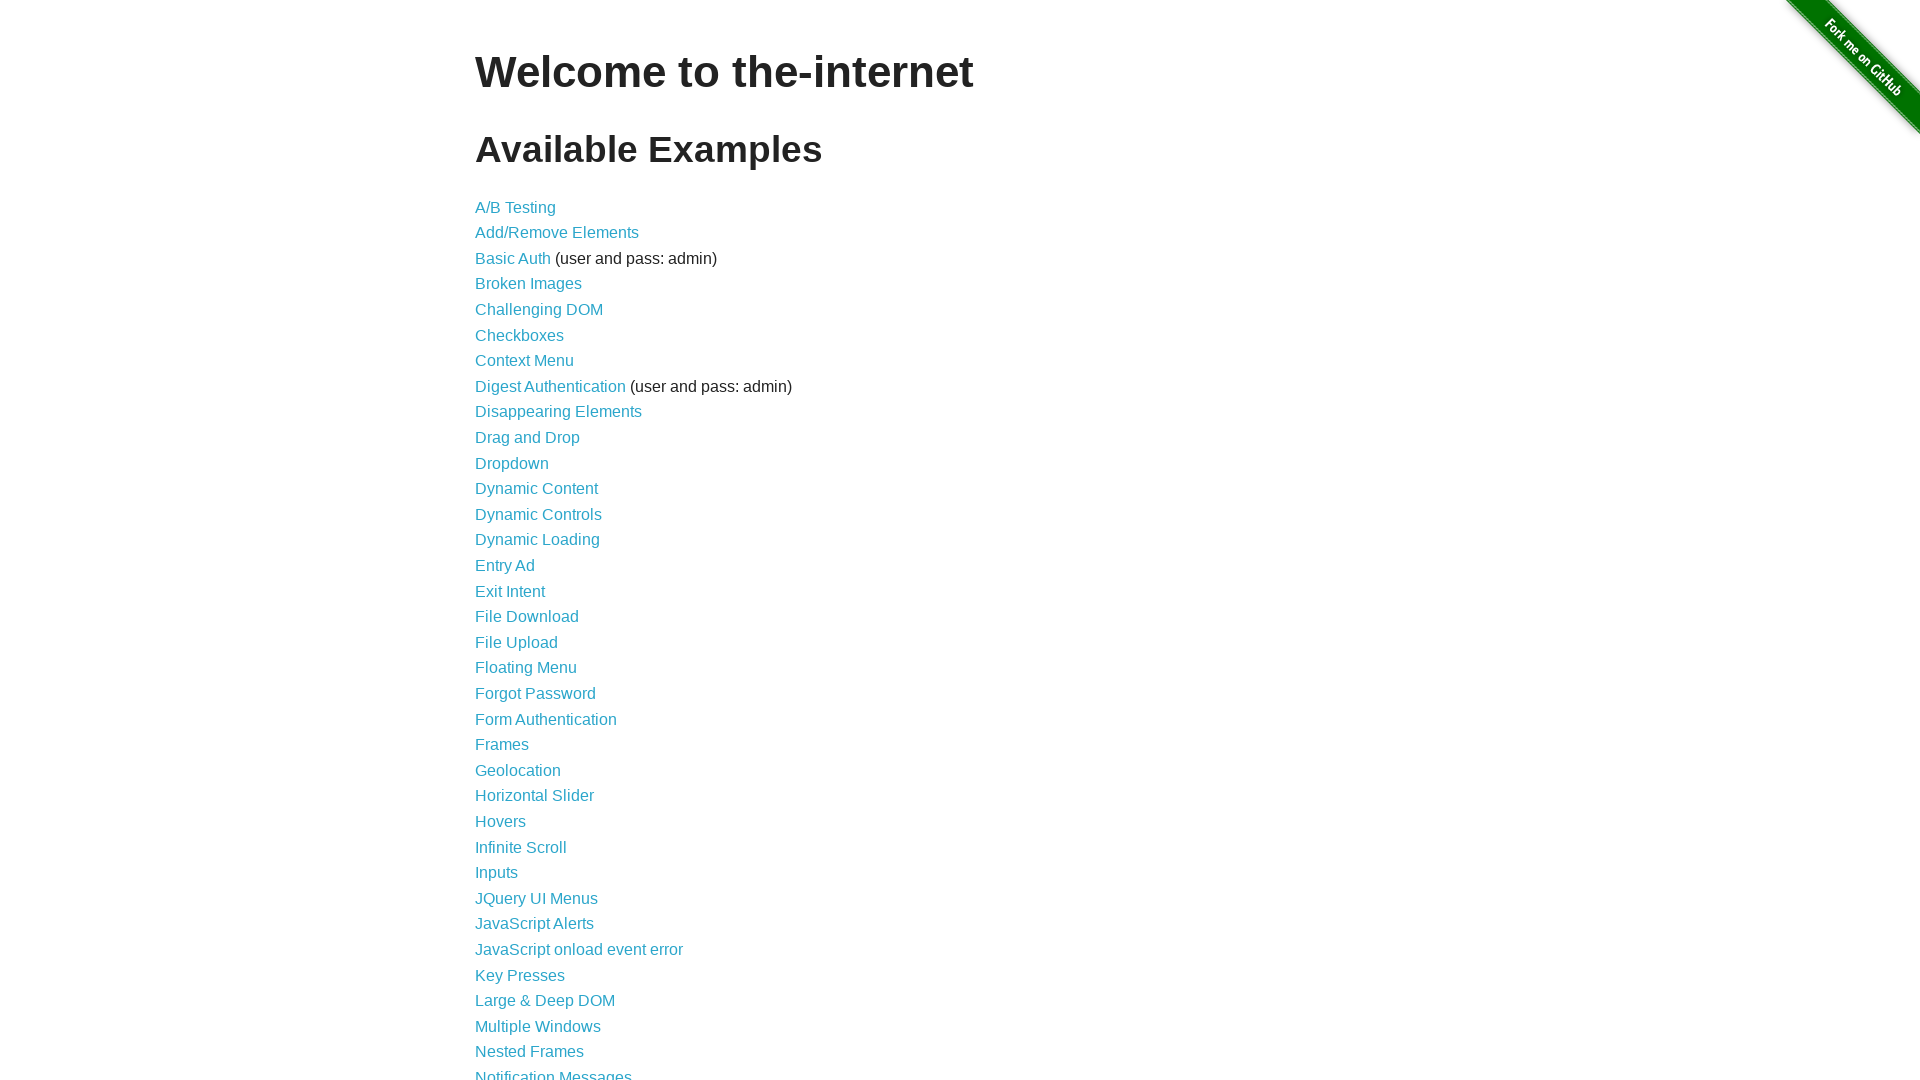

Clicked on JavaScript Alerts link at (534, 924) on text=JavaScript Alerts
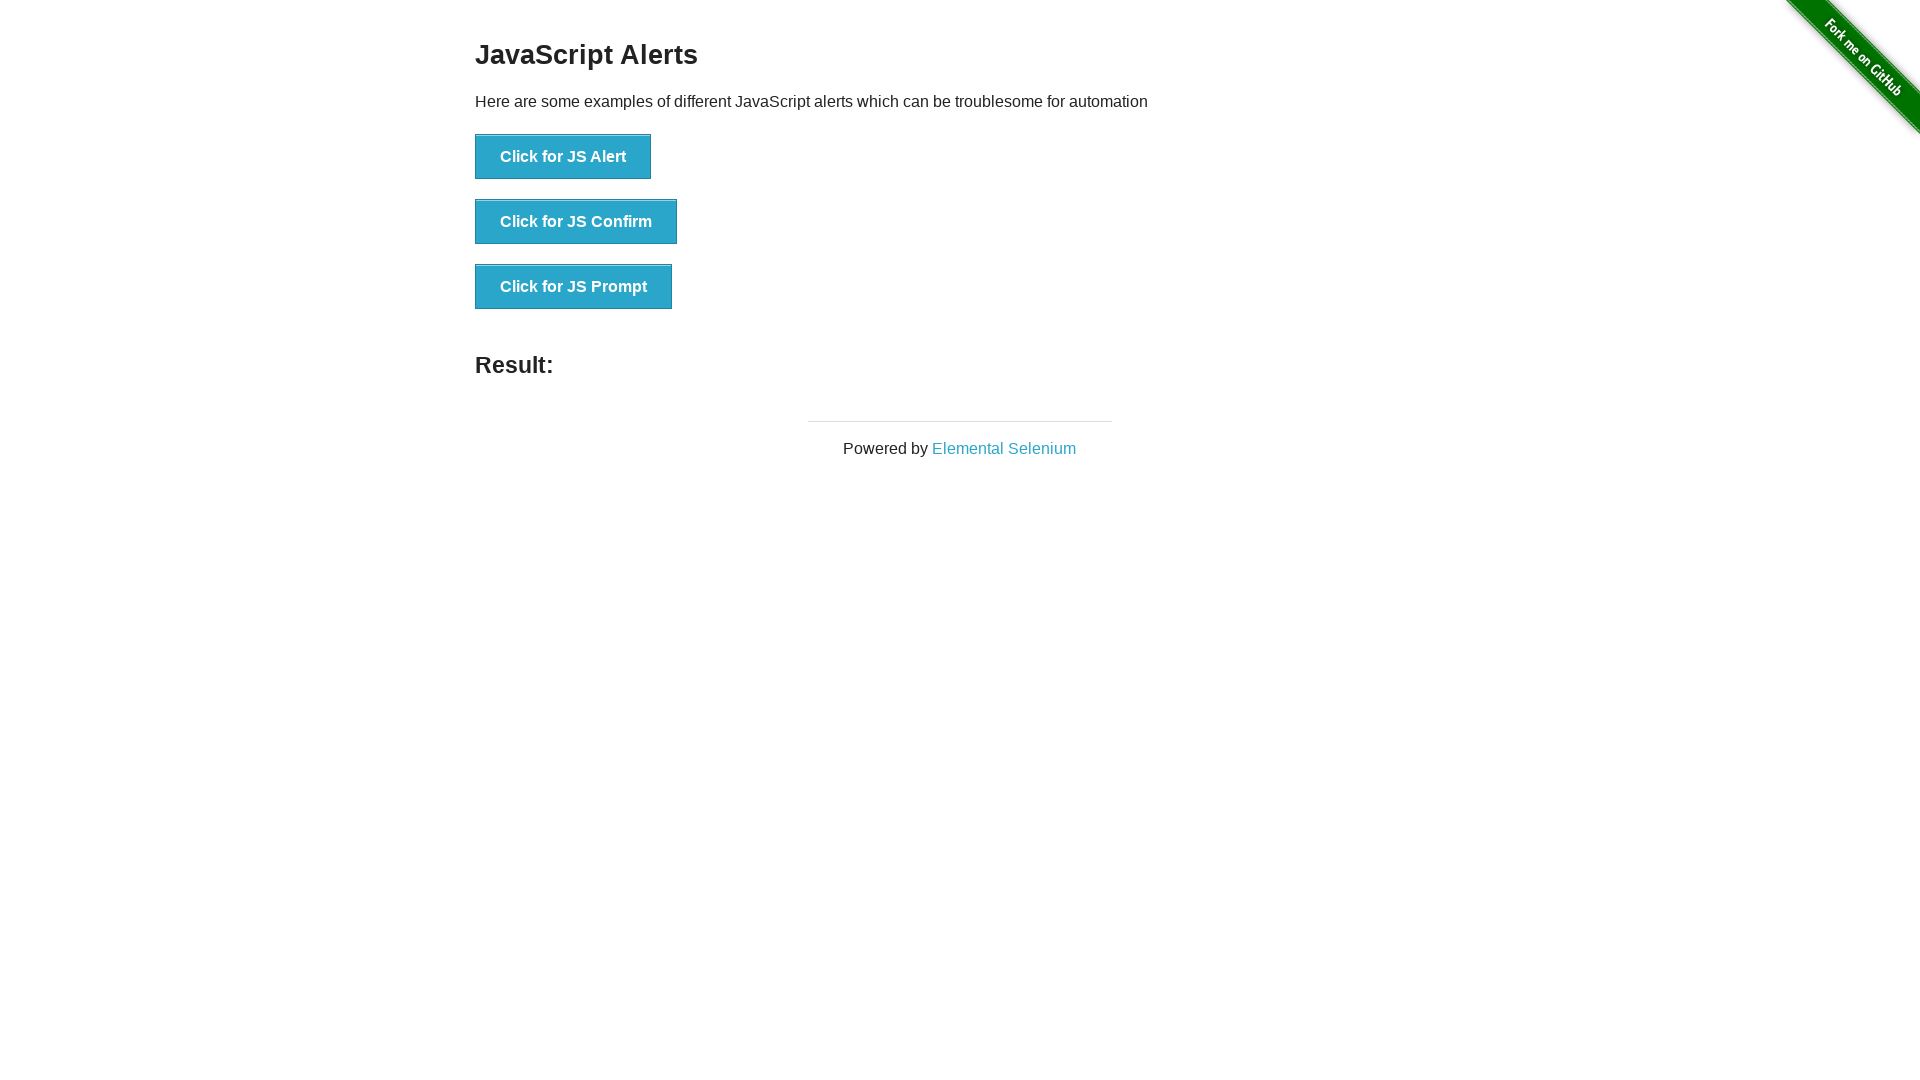

Clicked the JS Confirm button at (576, 222) on li:nth-child(2) > button
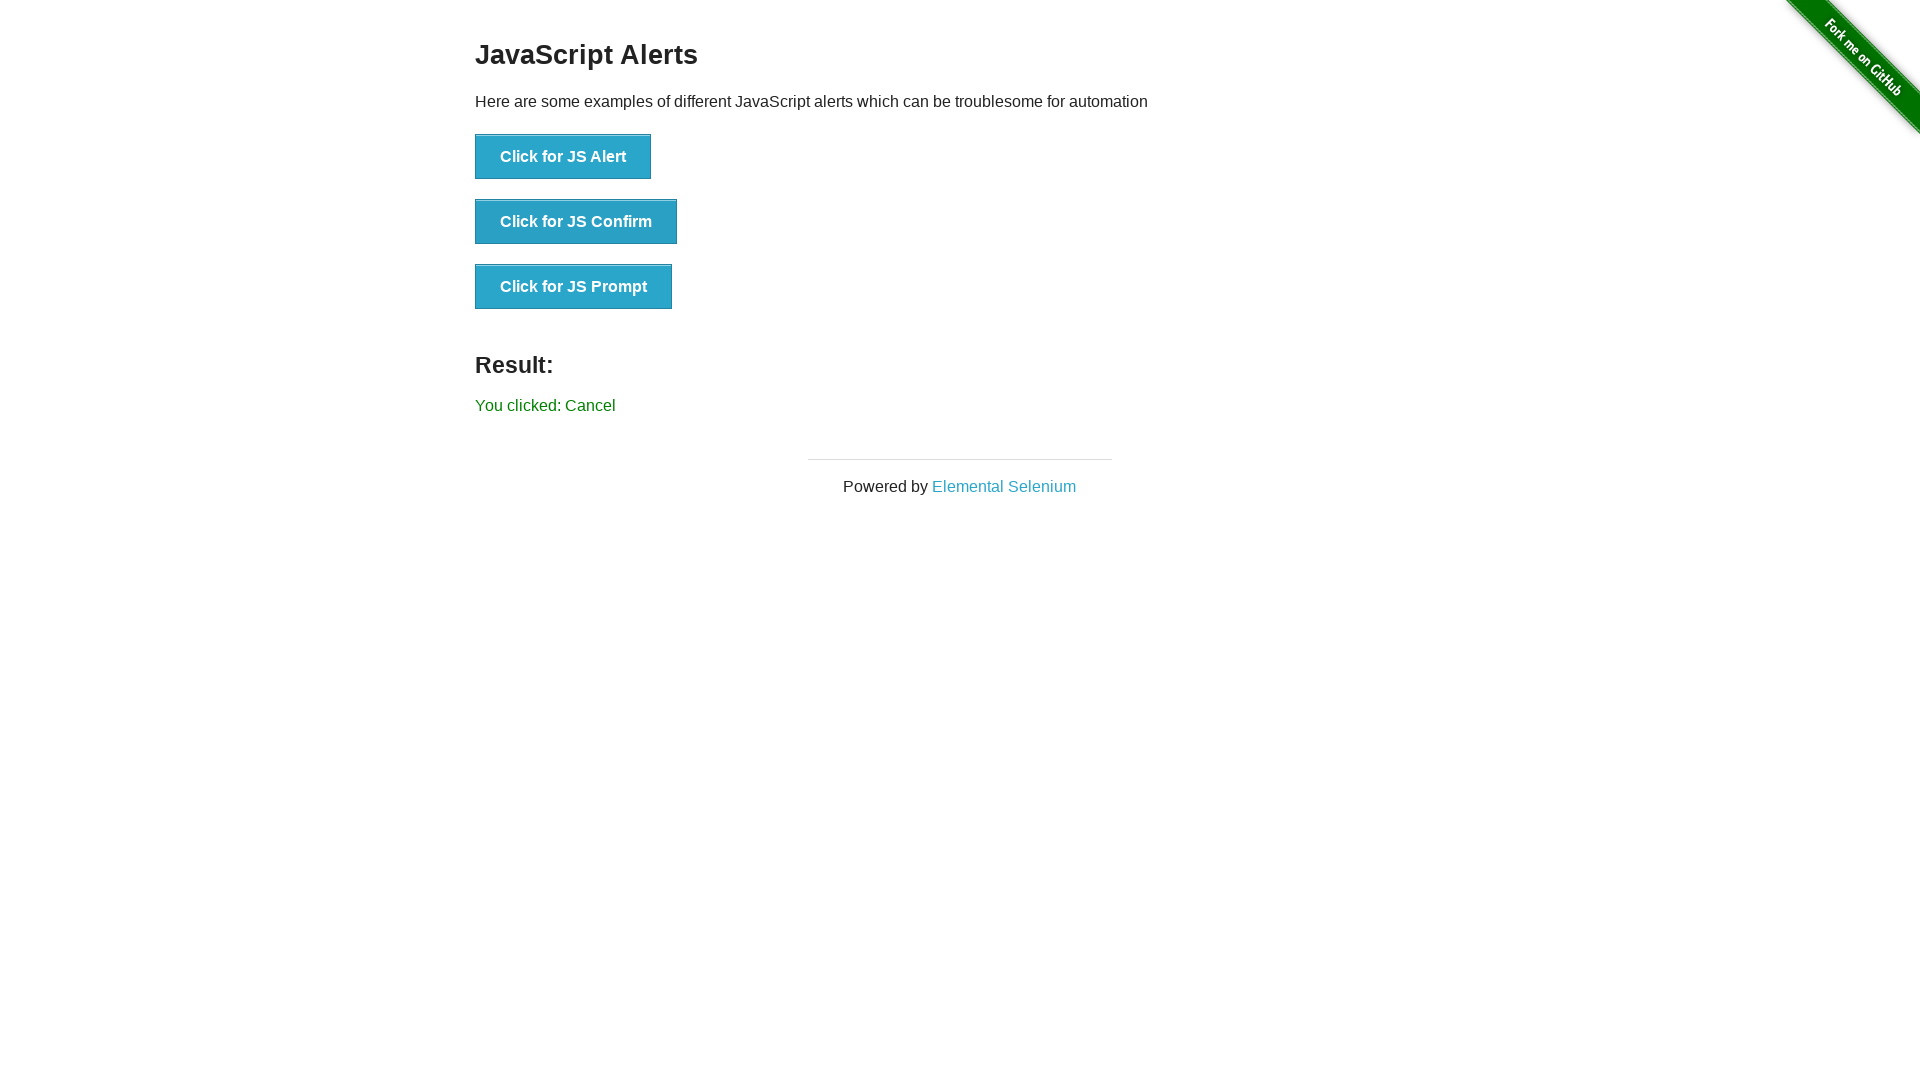

Set up dialog handler to accept alerts
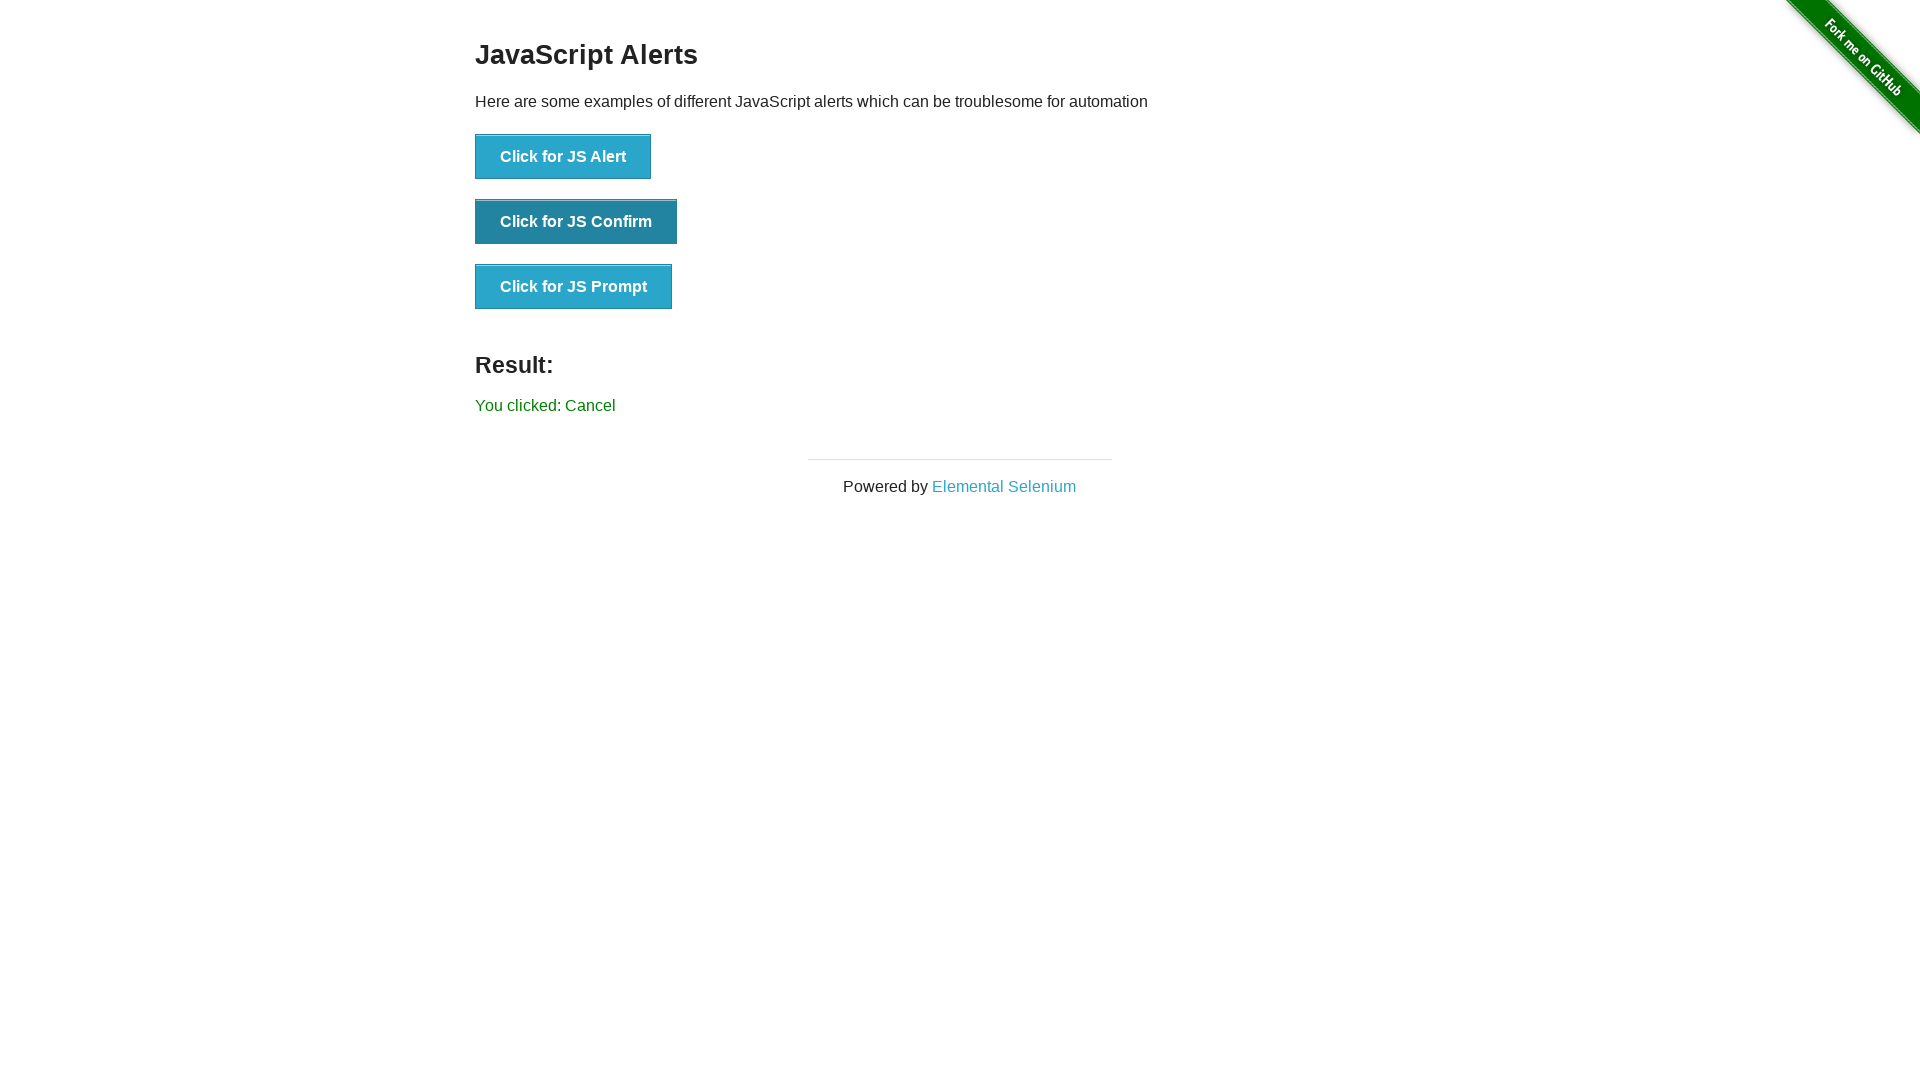

Clicked the JS Confirm button to trigger the dialog at (576, 222) on li:nth-child(2) > button
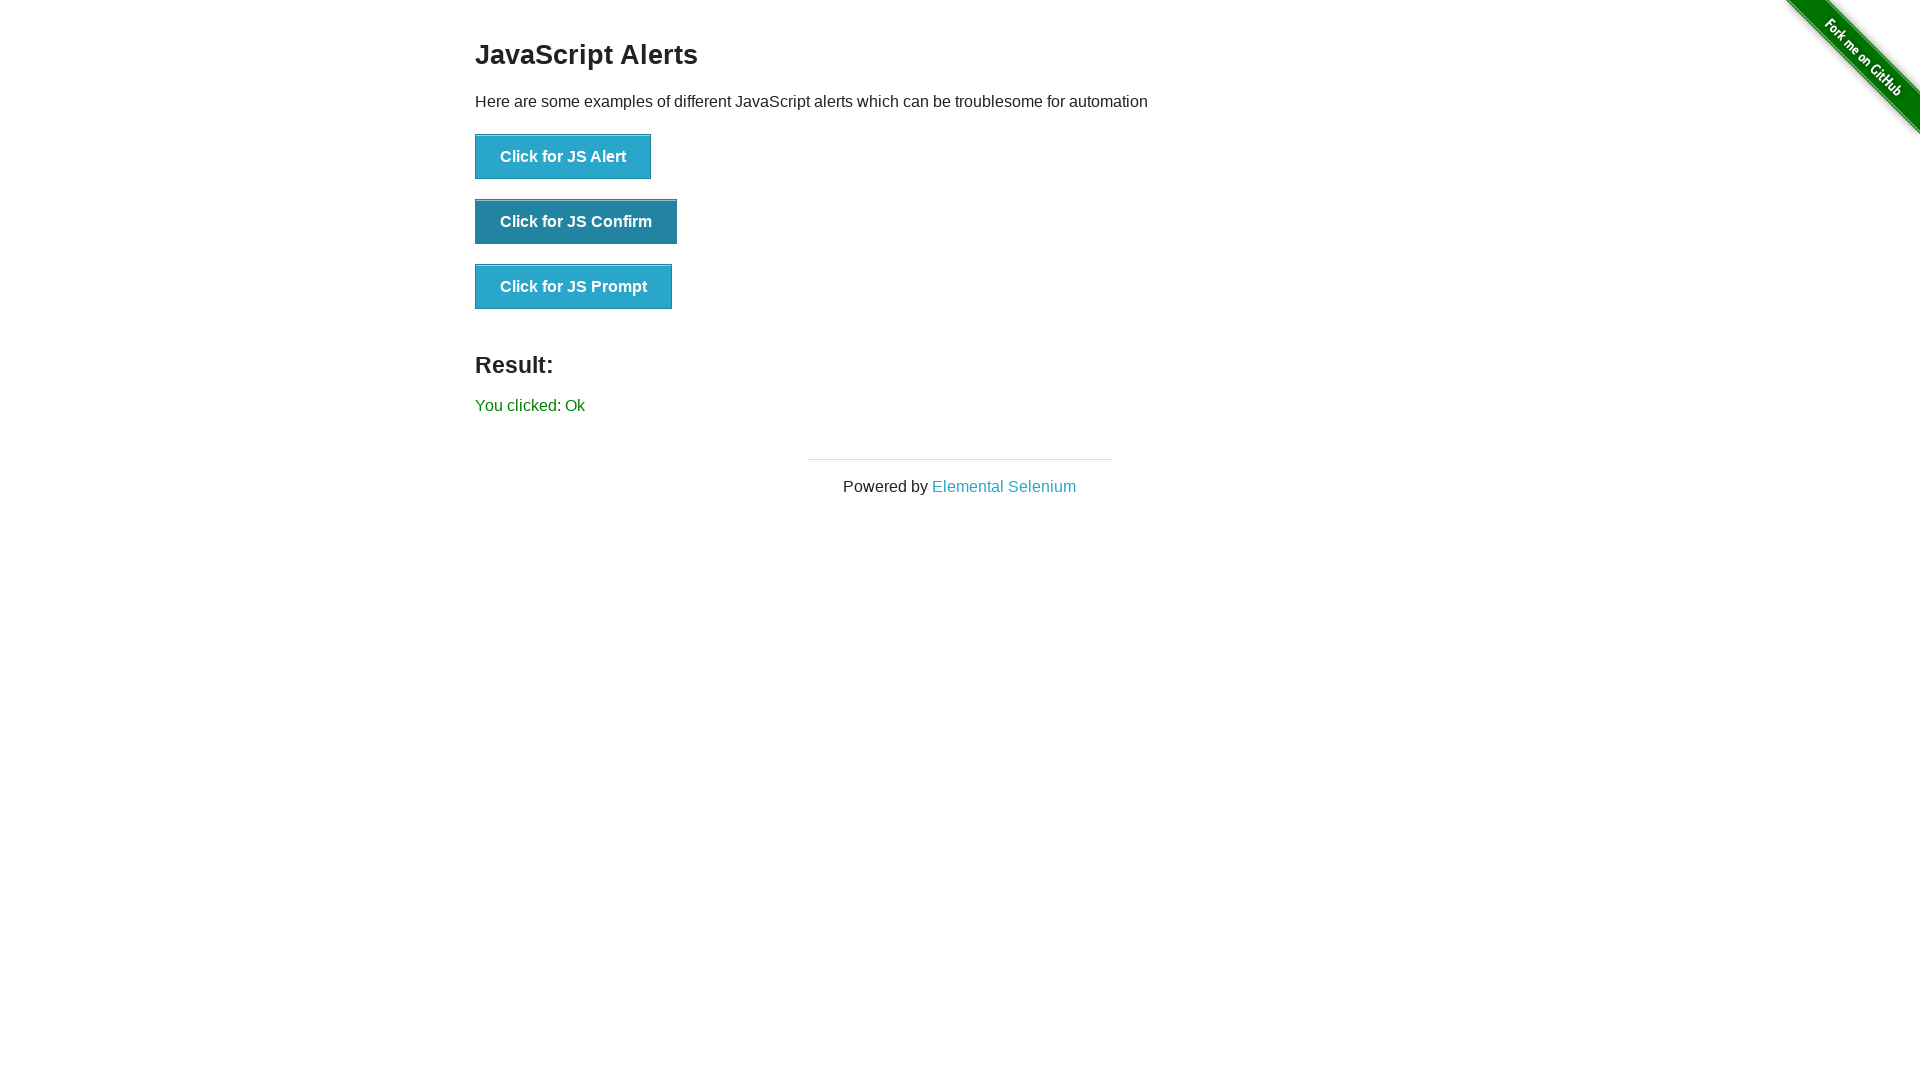

Waited for result element to load
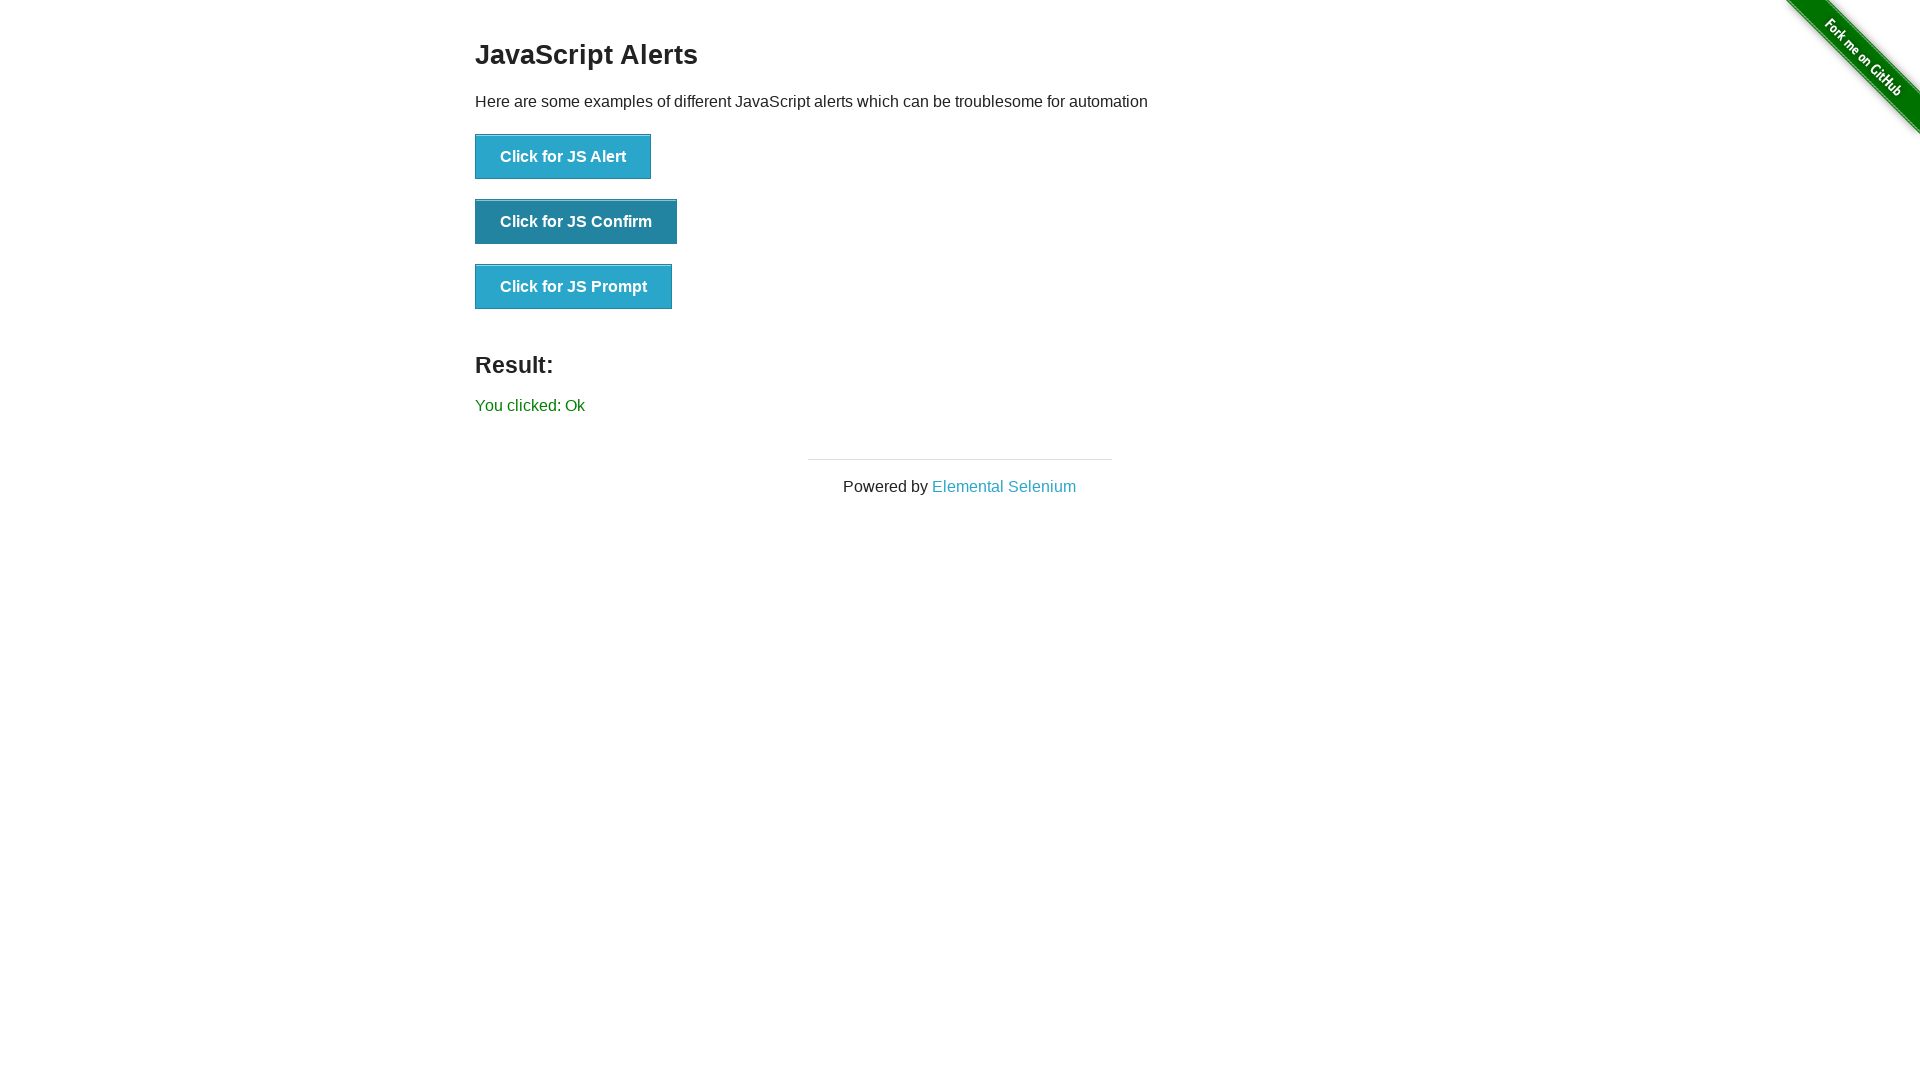

Retrieved result text from page
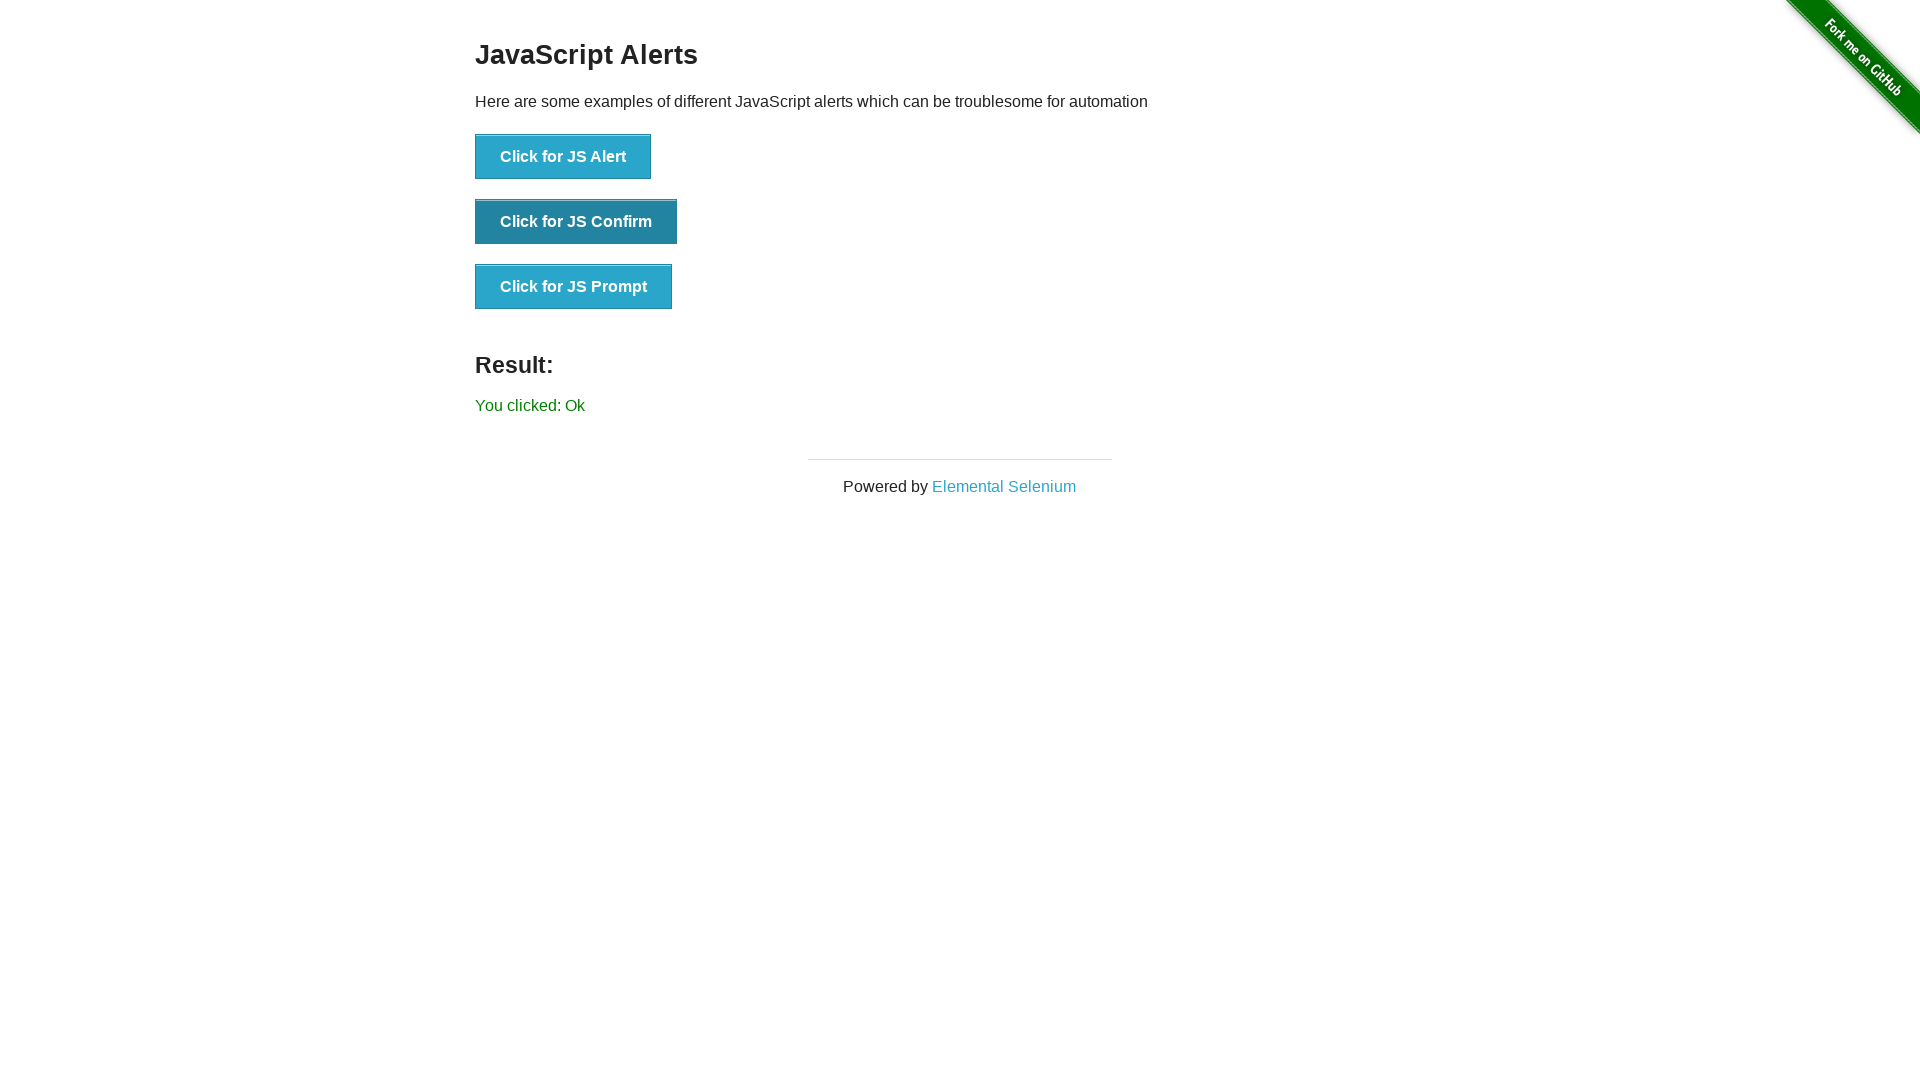

Verified result text is 'You clicked: Ok'
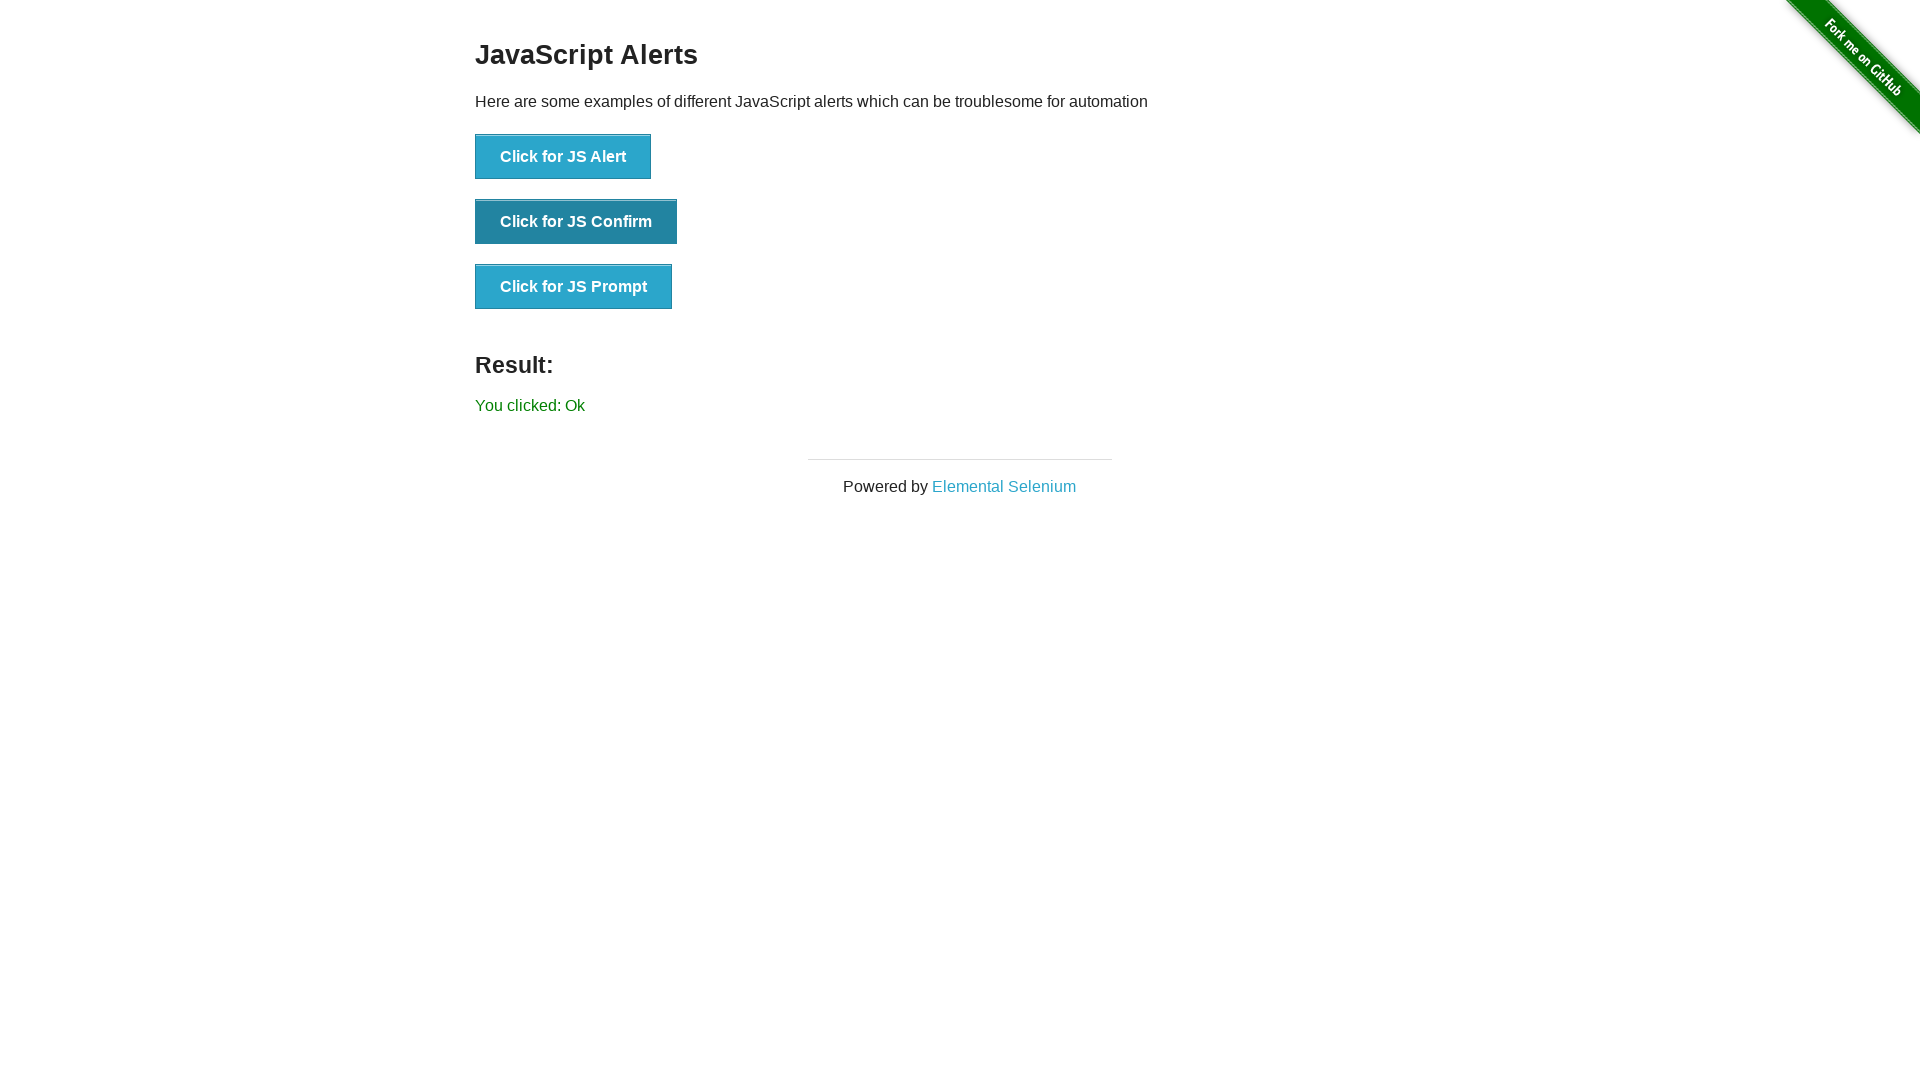

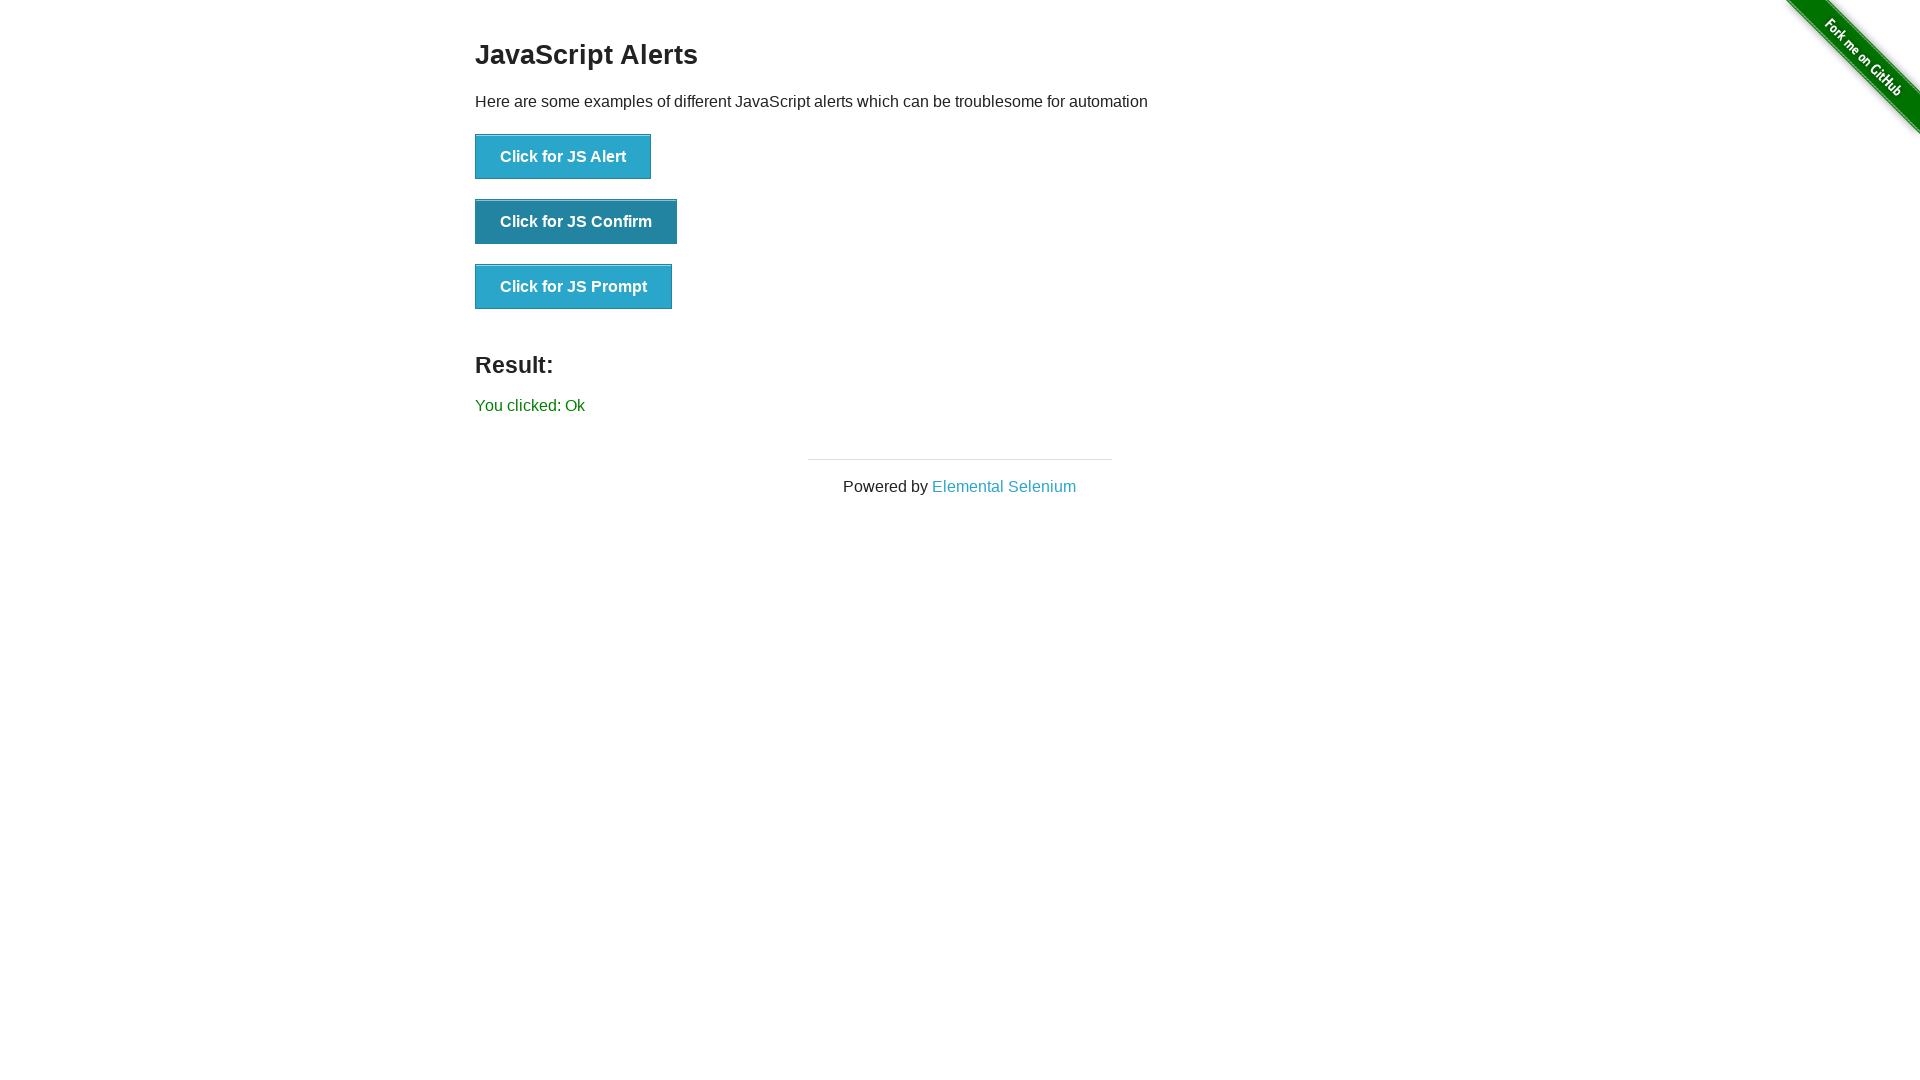